Tests that clicking the 'Voltar' button on the list page navigates back to the index page

Starting URL: https://davi-vert.vercel.app/lista.html

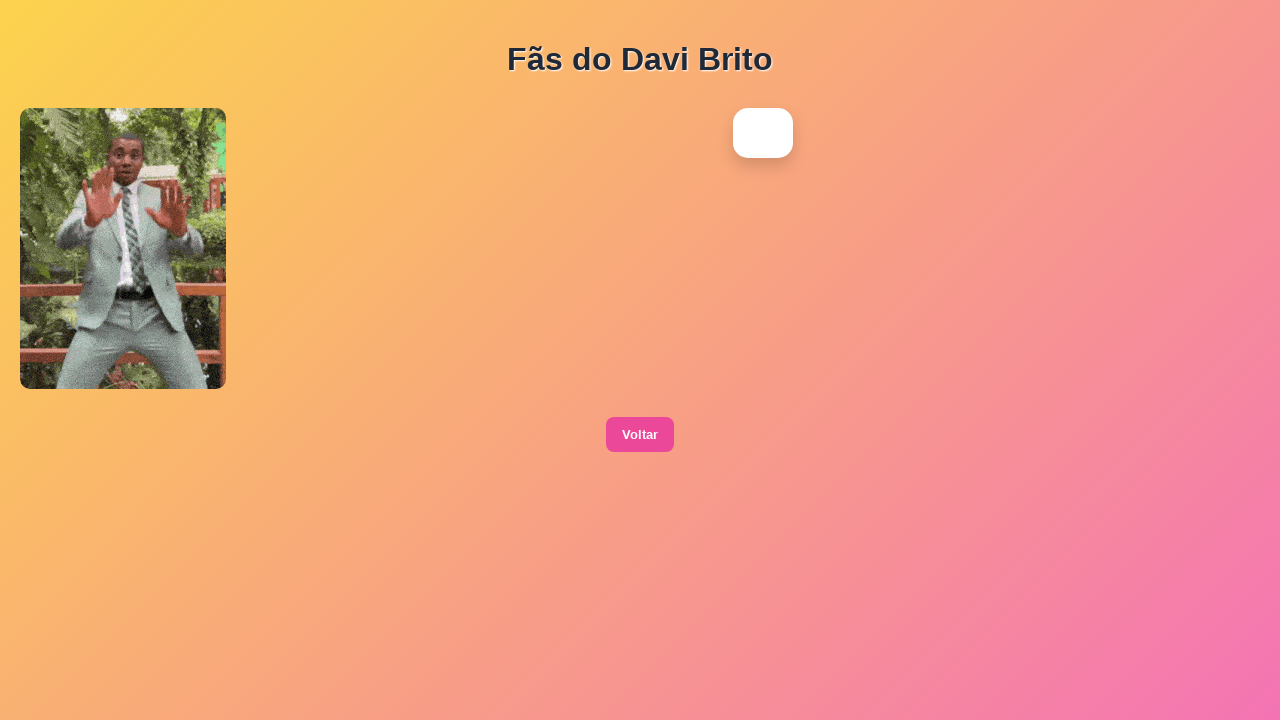

Clicked the 'Voltar' button on the list page at (640, 435) on xpath=//button[contains(text(),'Voltar')]
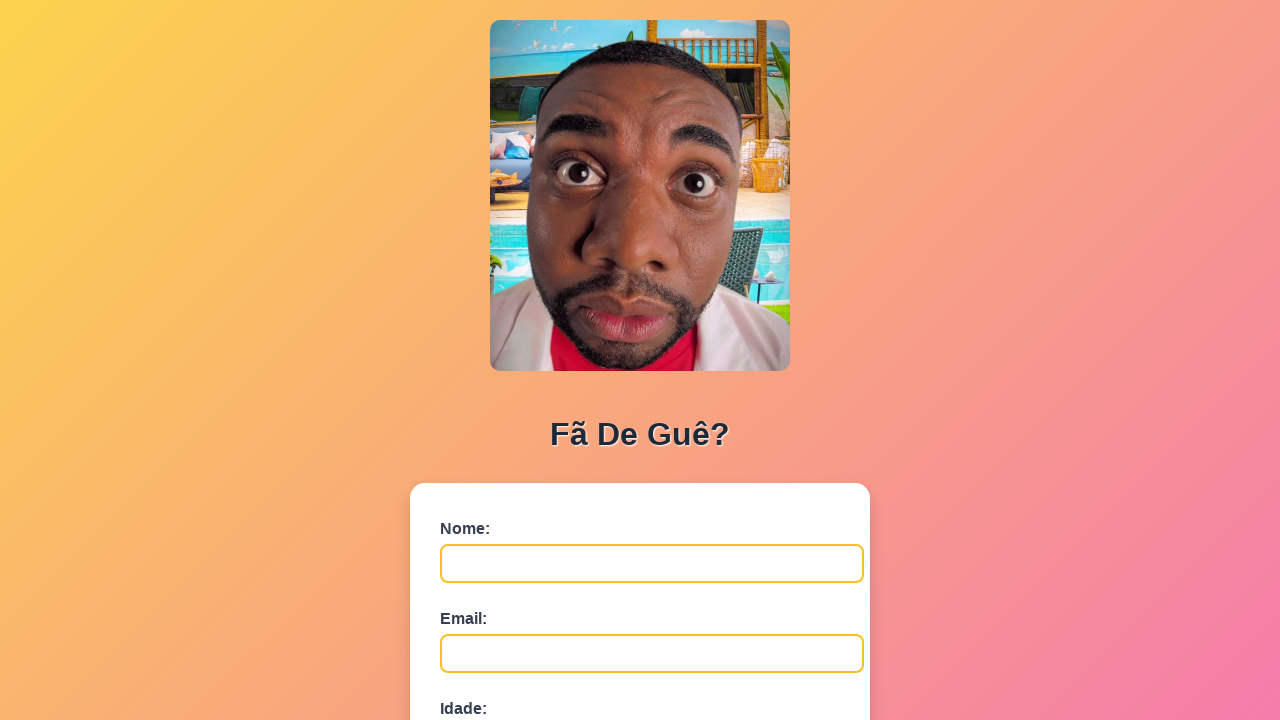

Successfully navigated back to index.html after clicking Voltar button
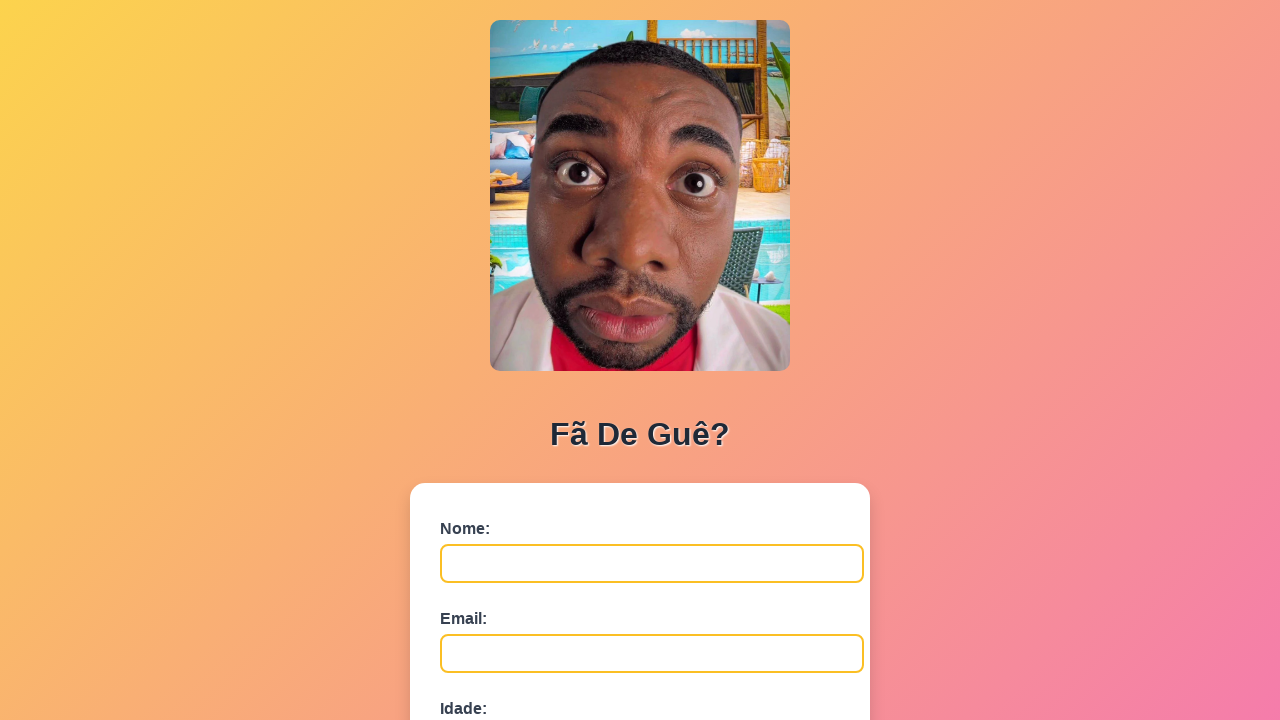

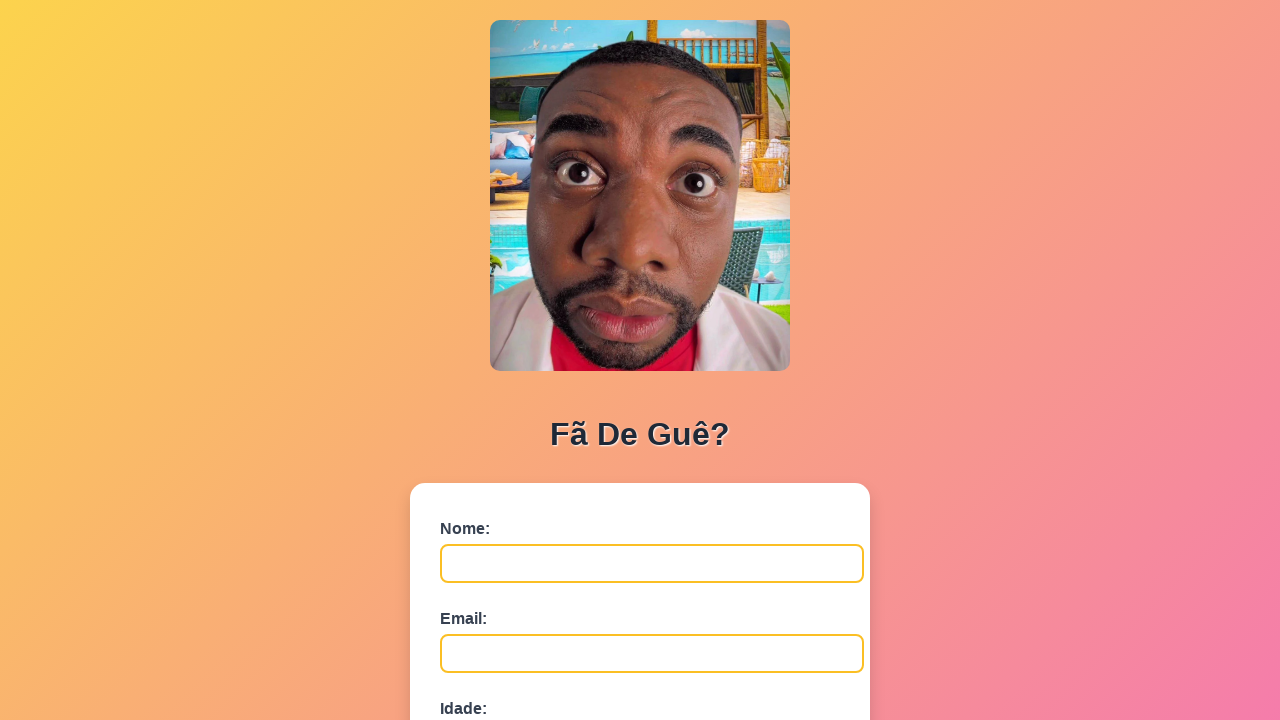